Tests the current address textarea by filling it with an address and verifying the value is correctly entered

Starting URL: https://demoqa.com/text-box

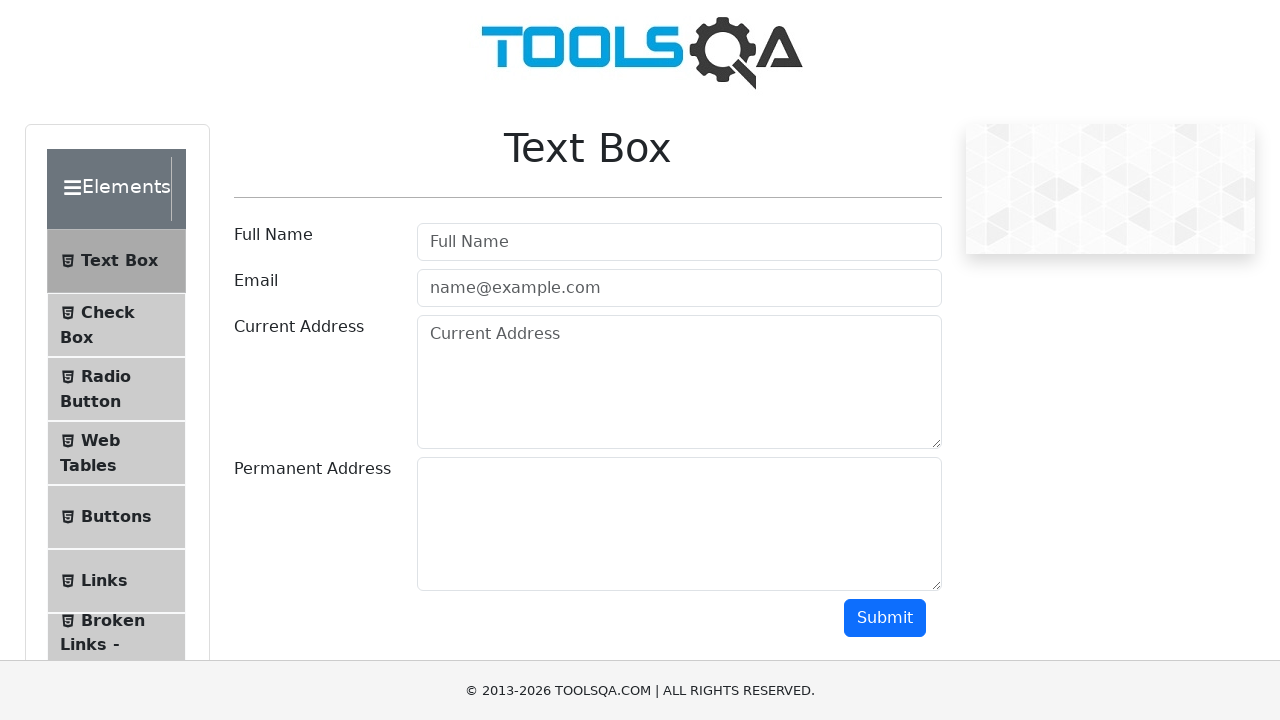

Located current address textarea by placeholder
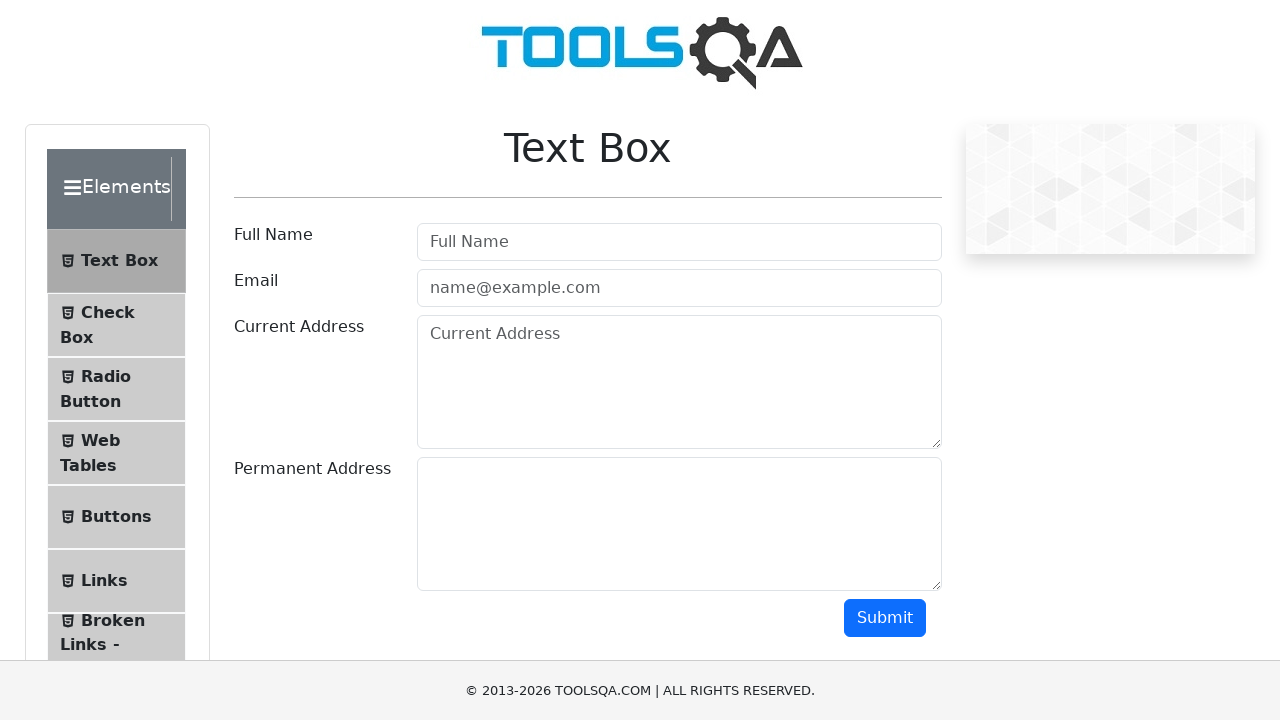

Filled current address textarea with '123 Main Street, New York, NY 10001' on internal:attr=[placeholder="Current Address"i]
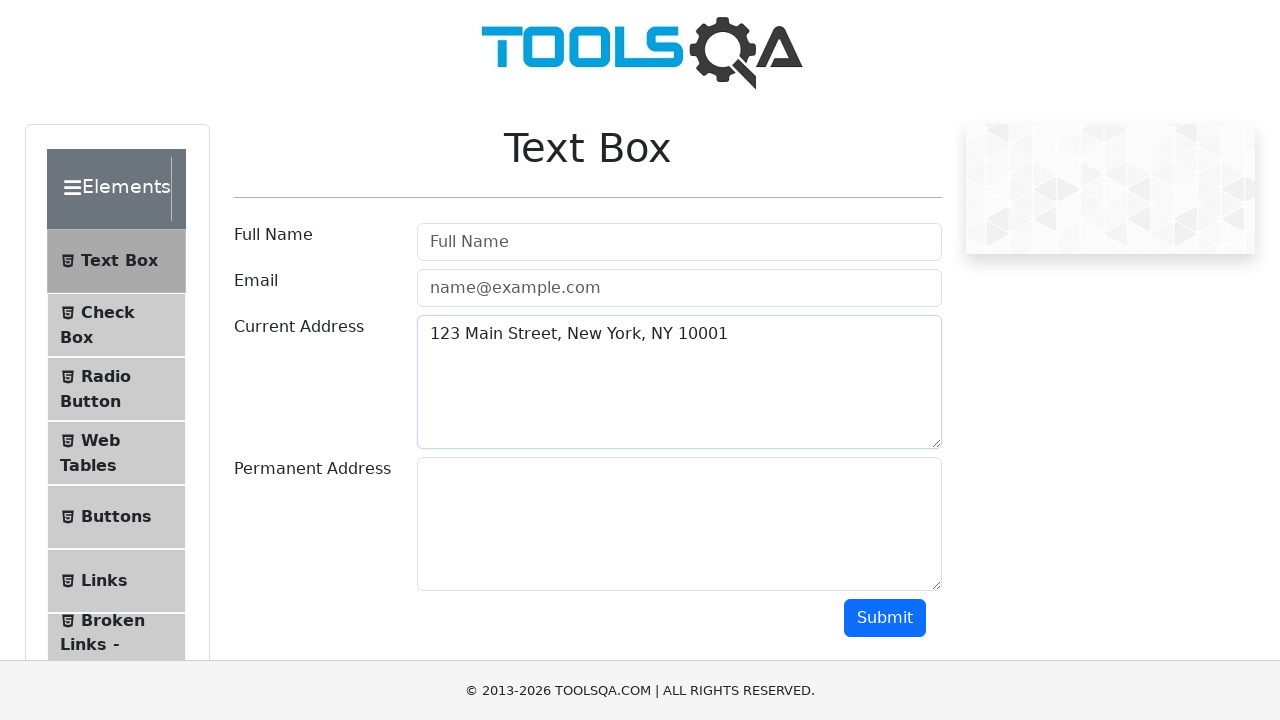

Verified current address textarea is visible
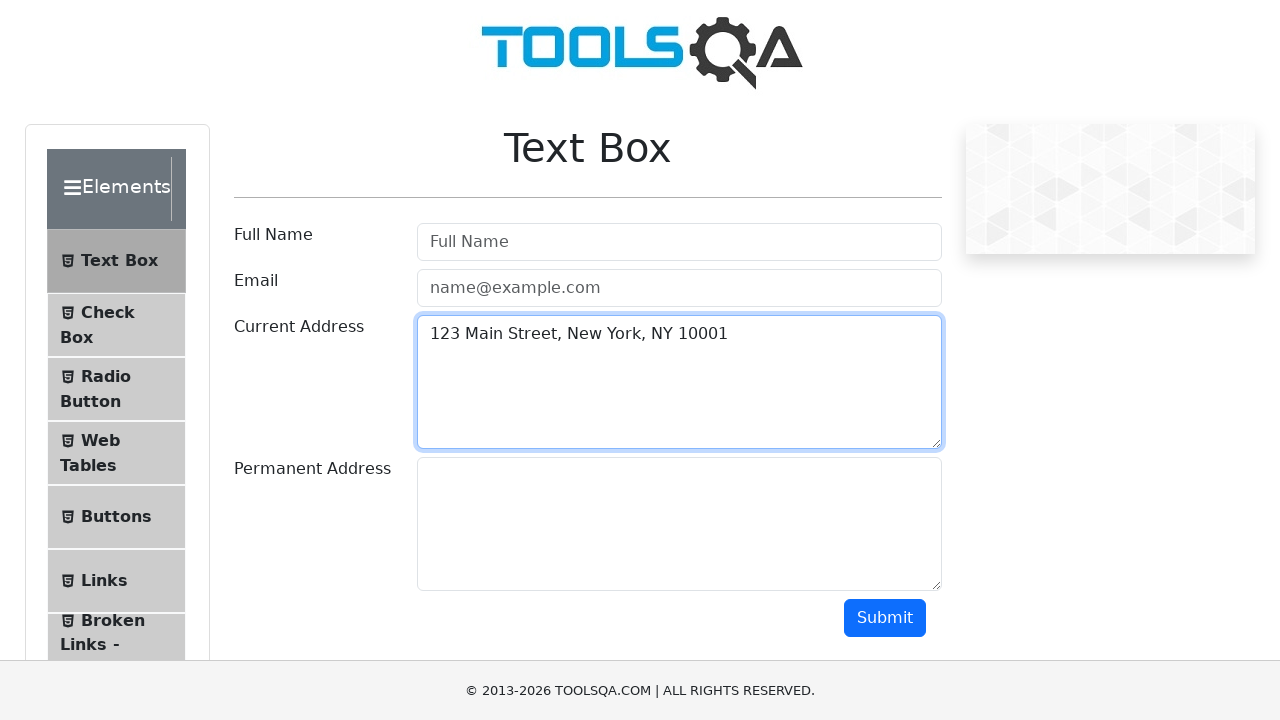

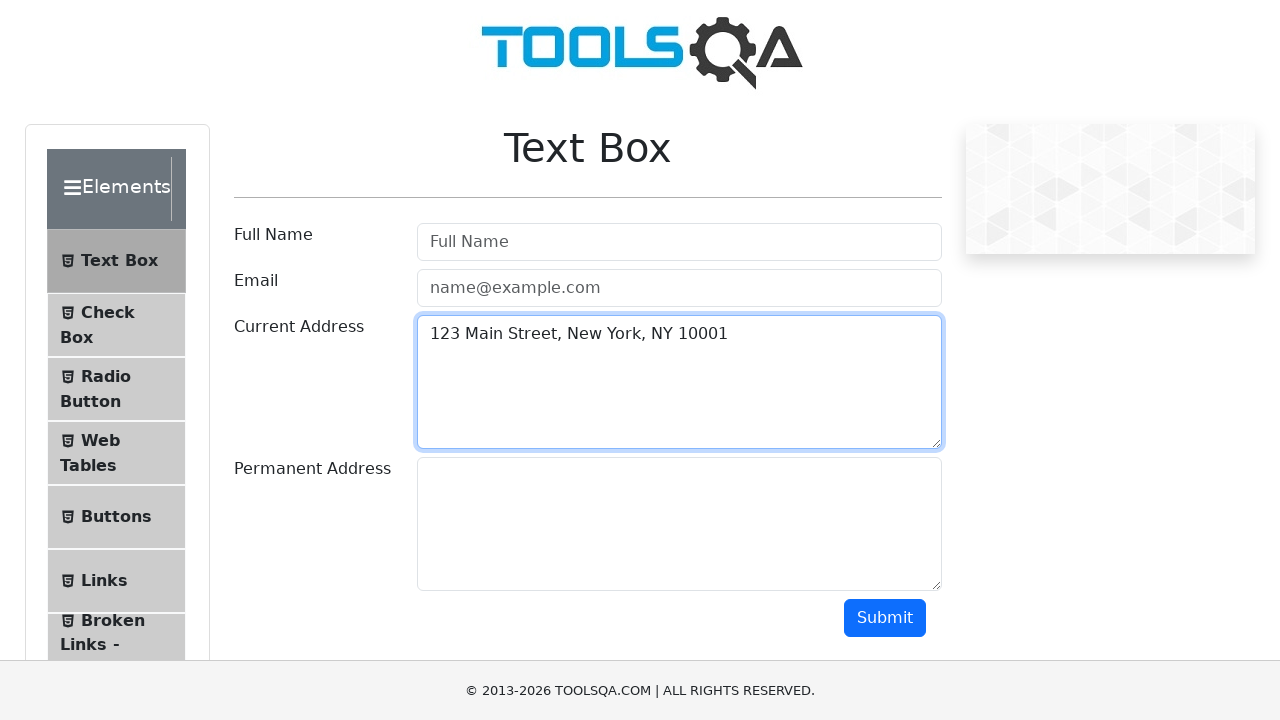